Checks if Search link is displayed, clicks it, and verifies Zero Cancellation text appears

Starting URL: https://www.makemytrip.com/

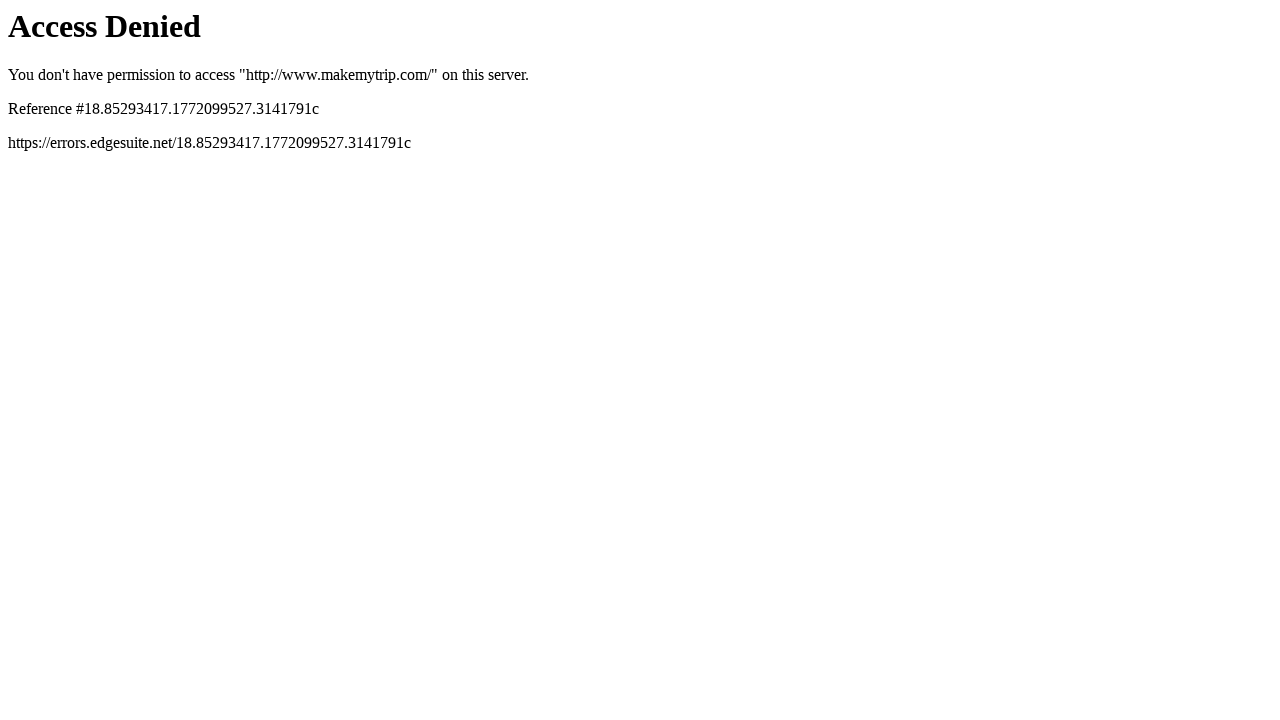

Navigated to makemytrip.com homepage
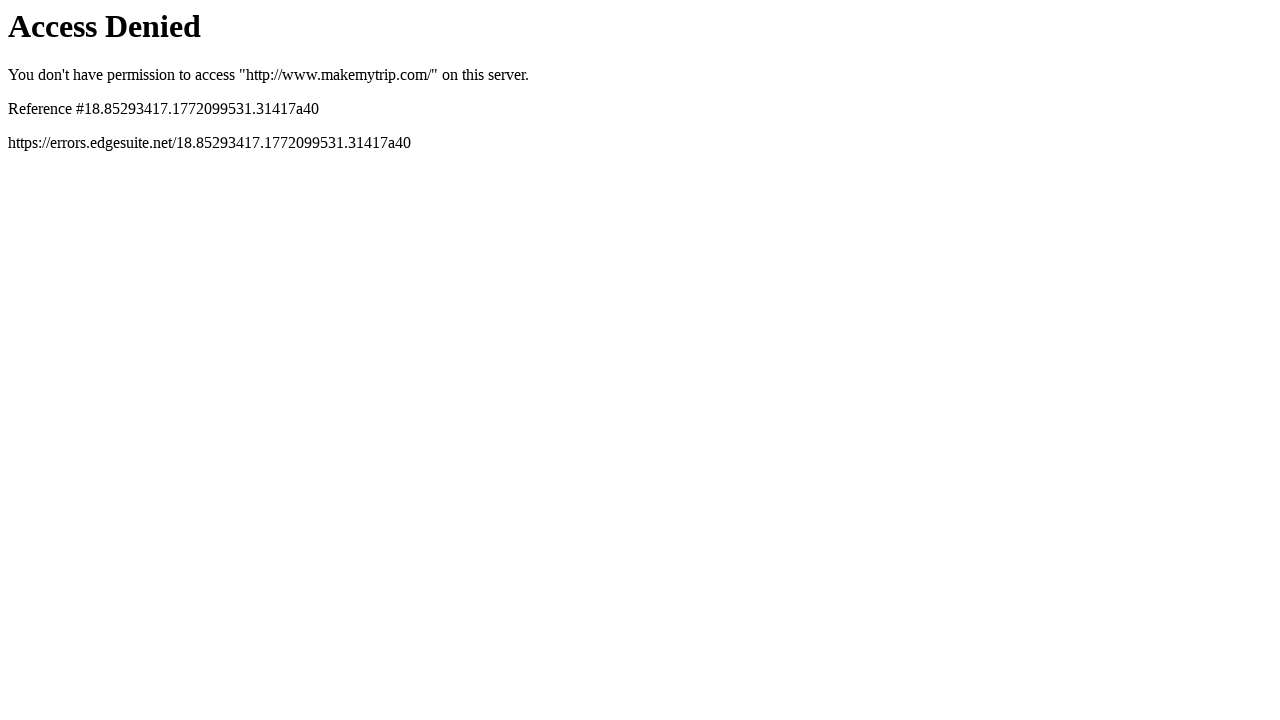

Located Search link element
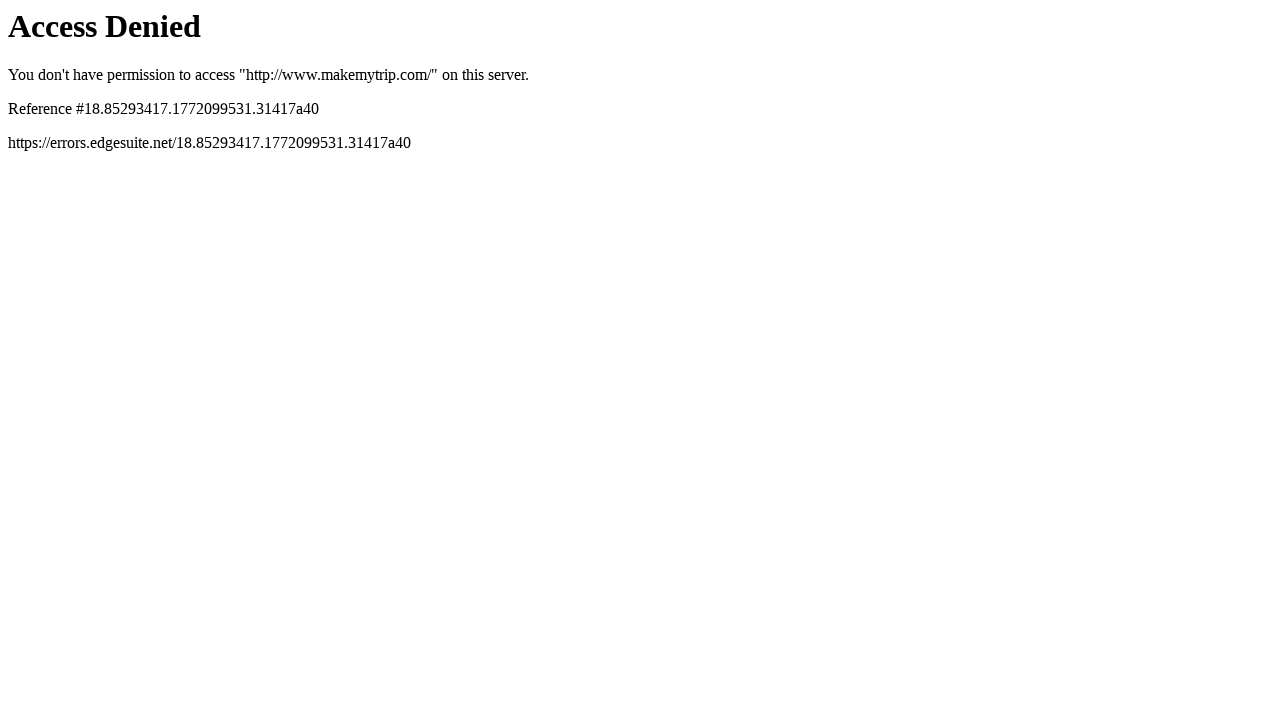

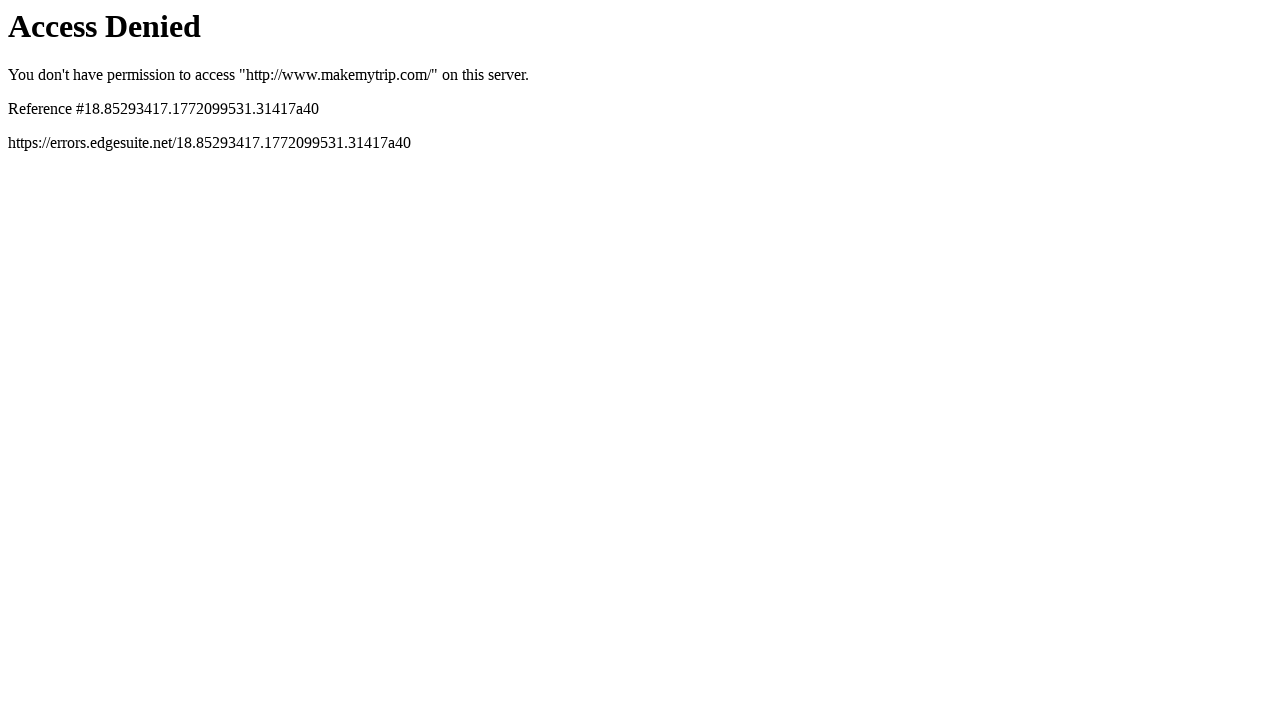